Tests that browser back button works correctly with filters

Starting URL: https://demo.playwright.dev/todomvc

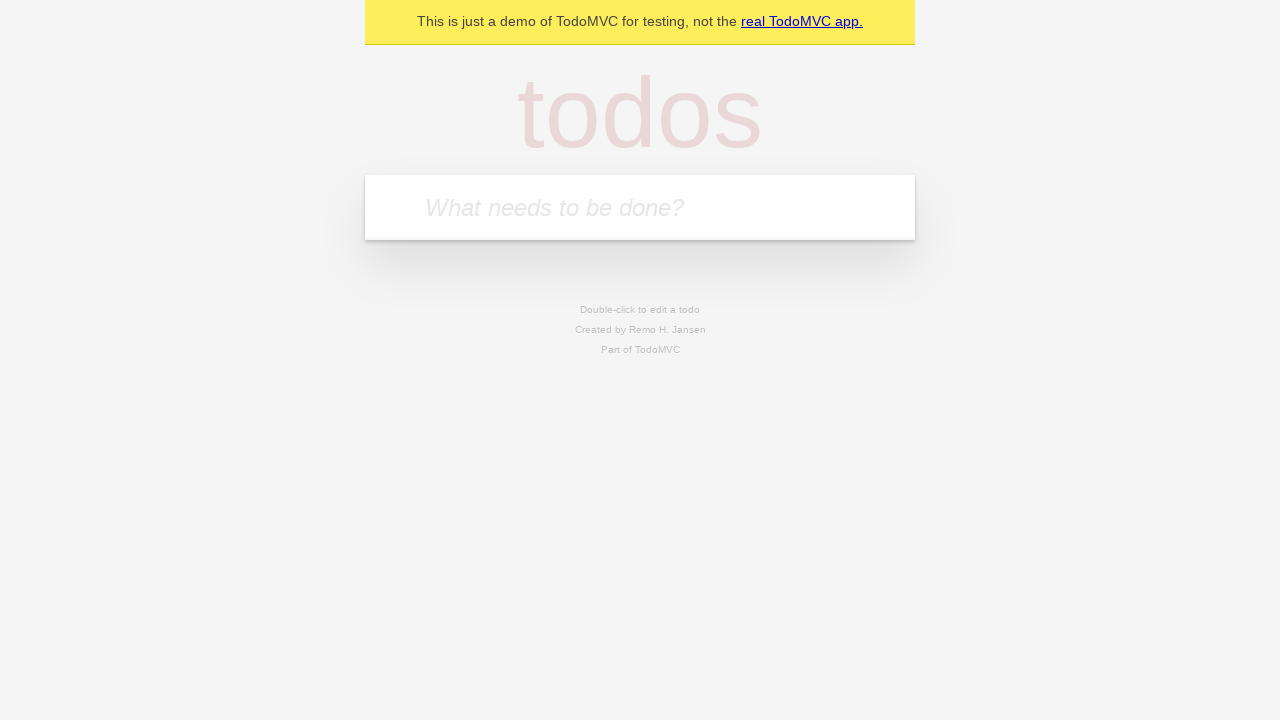

Filled todo input with 'buy some cheese' on internal:attr=[placeholder="What needs to be done?"i]
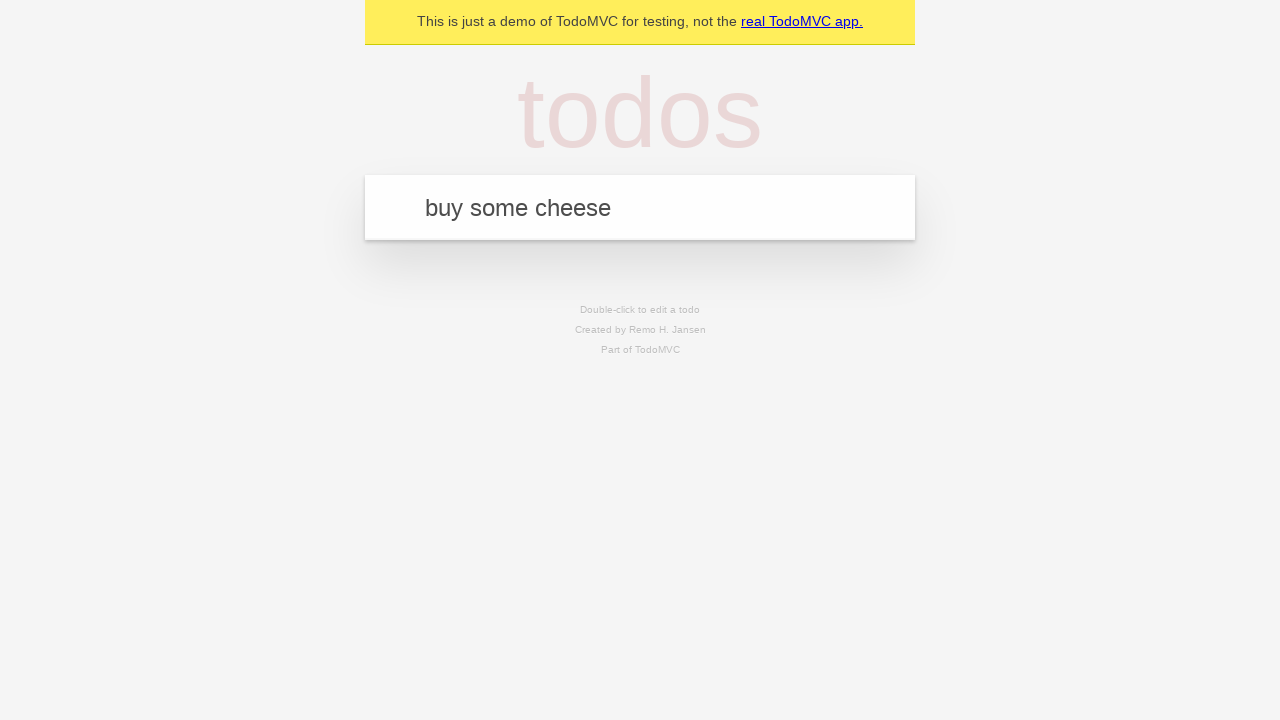

Pressed Enter to create first todo on internal:attr=[placeholder="What needs to be done?"i]
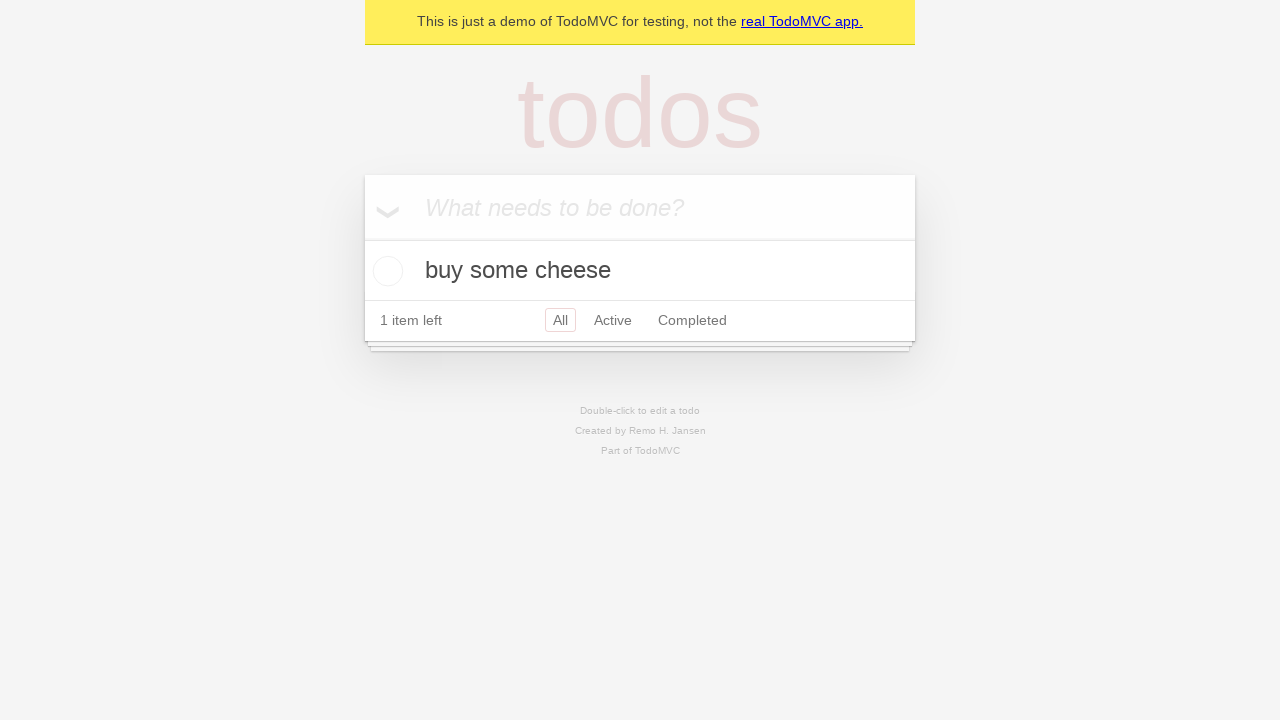

Filled todo input with 'feed the cat' on internal:attr=[placeholder="What needs to be done?"i]
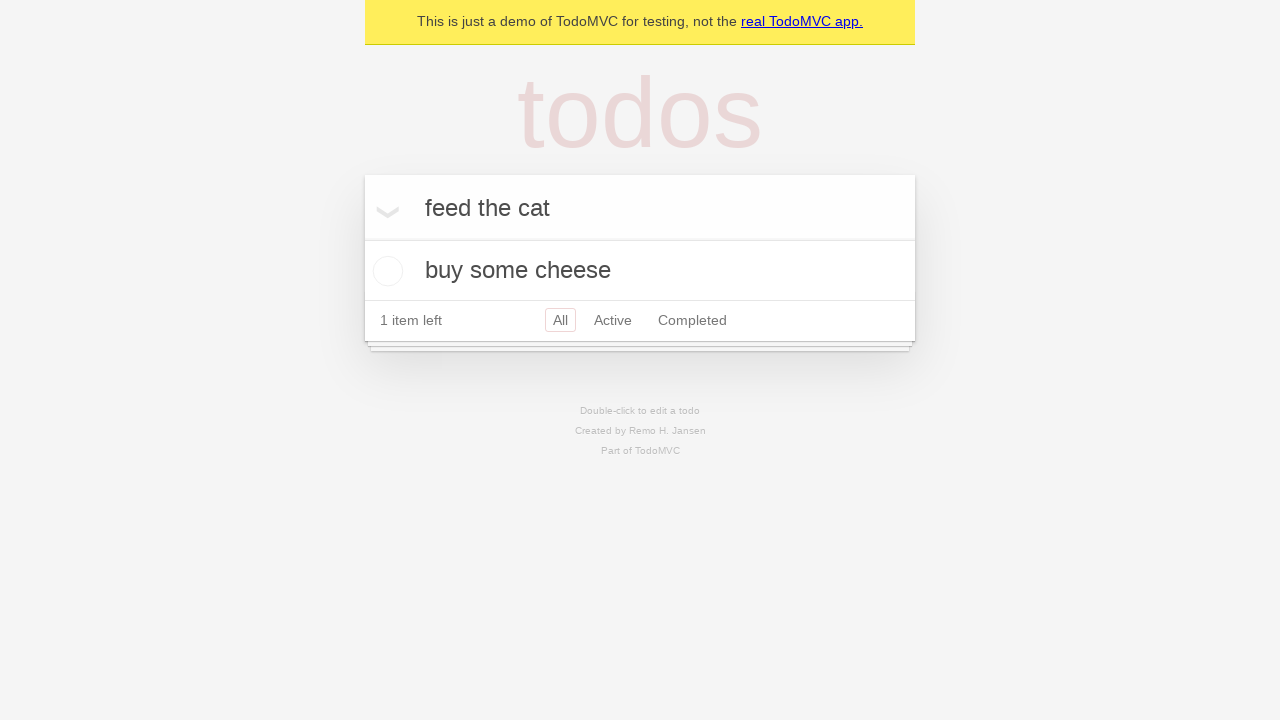

Pressed Enter to create second todo on internal:attr=[placeholder="What needs to be done?"i]
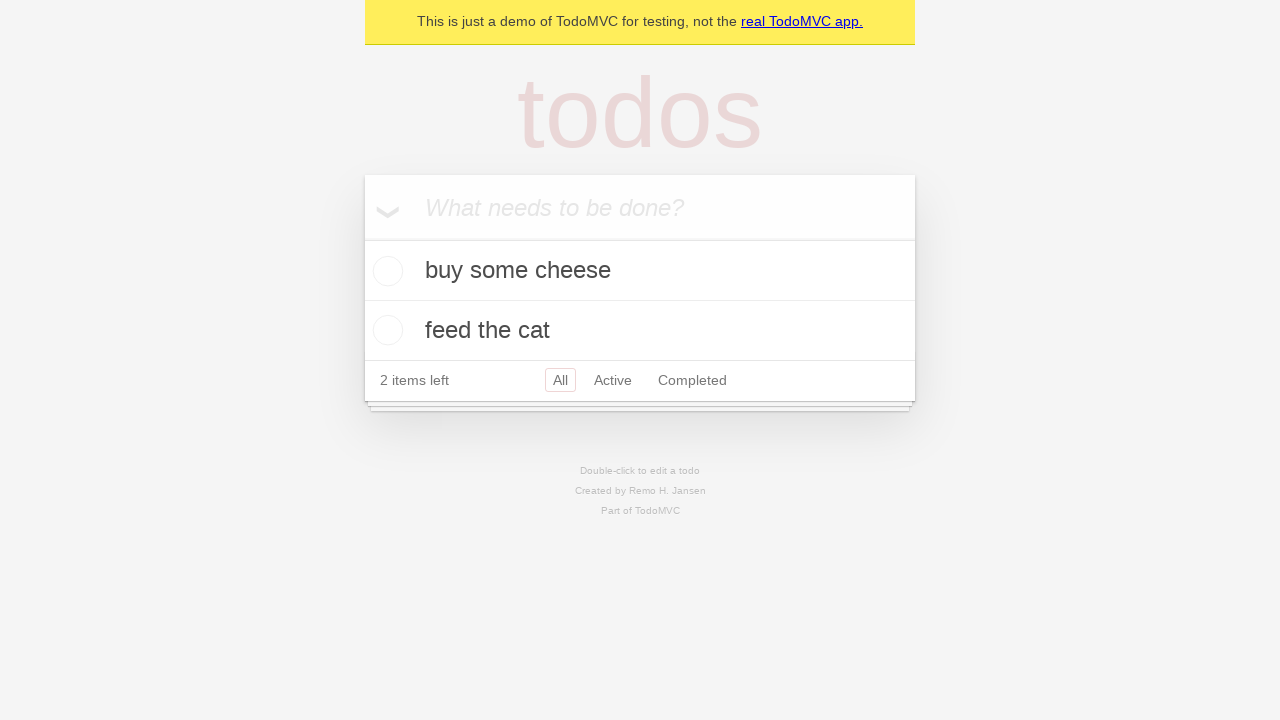

Filled todo input with 'book a doctors appointment' on internal:attr=[placeholder="What needs to be done?"i]
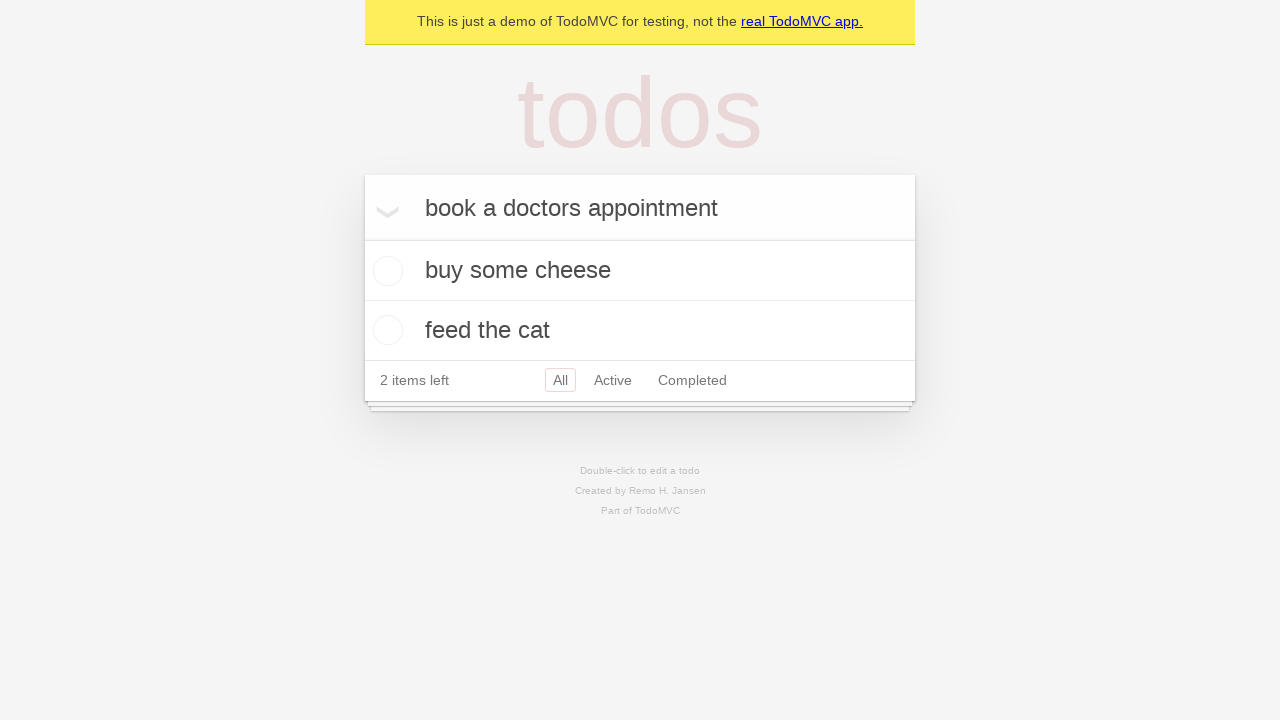

Pressed Enter to create third todo on internal:attr=[placeholder="What needs to be done?"i]
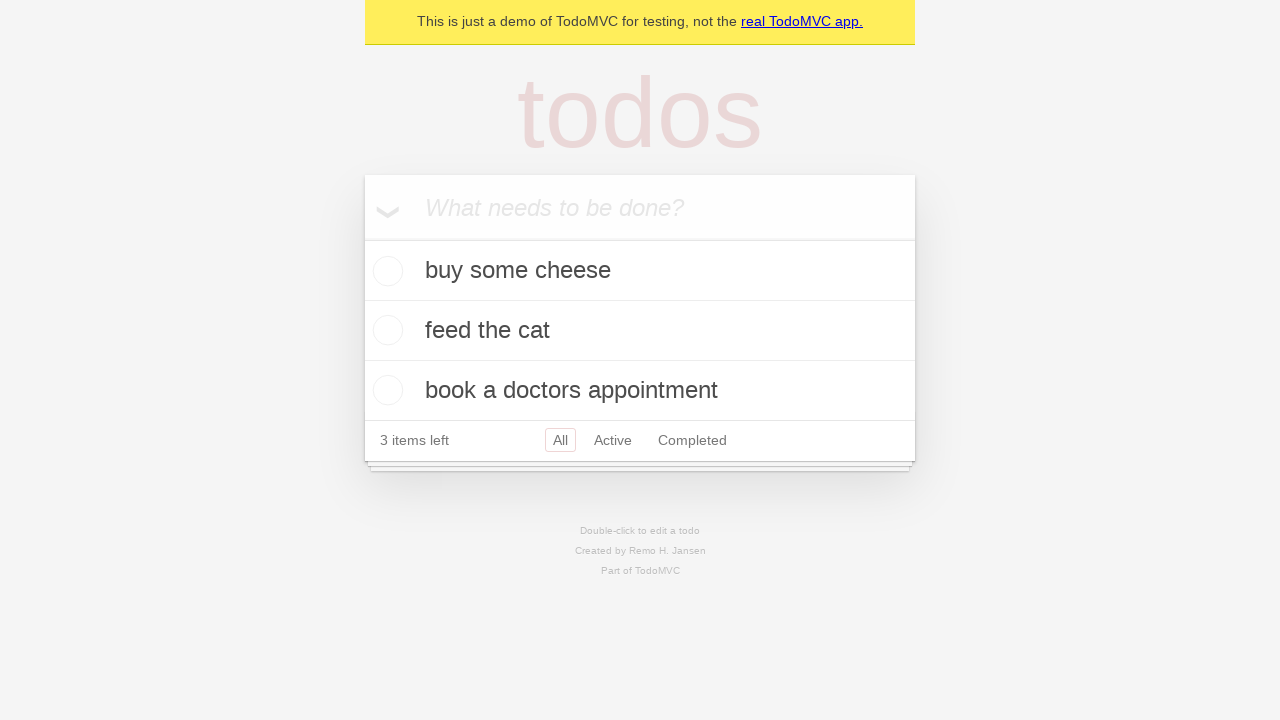

Checked the second todo item at (385, 330) on internal:testid=[data-testid="todo-item"s] >> nth=1 >> internal:role=checkbox
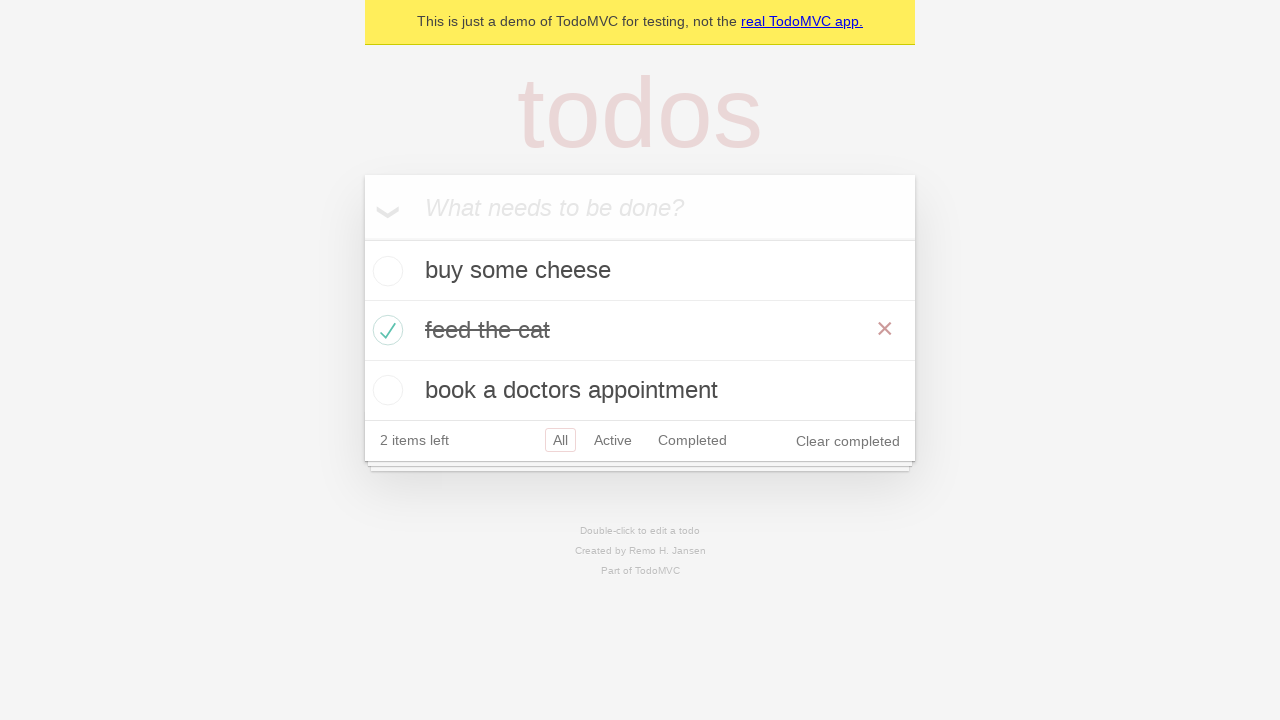

Clicked 'All' filter at (560, 440) on internal:role=link[name="All"i]
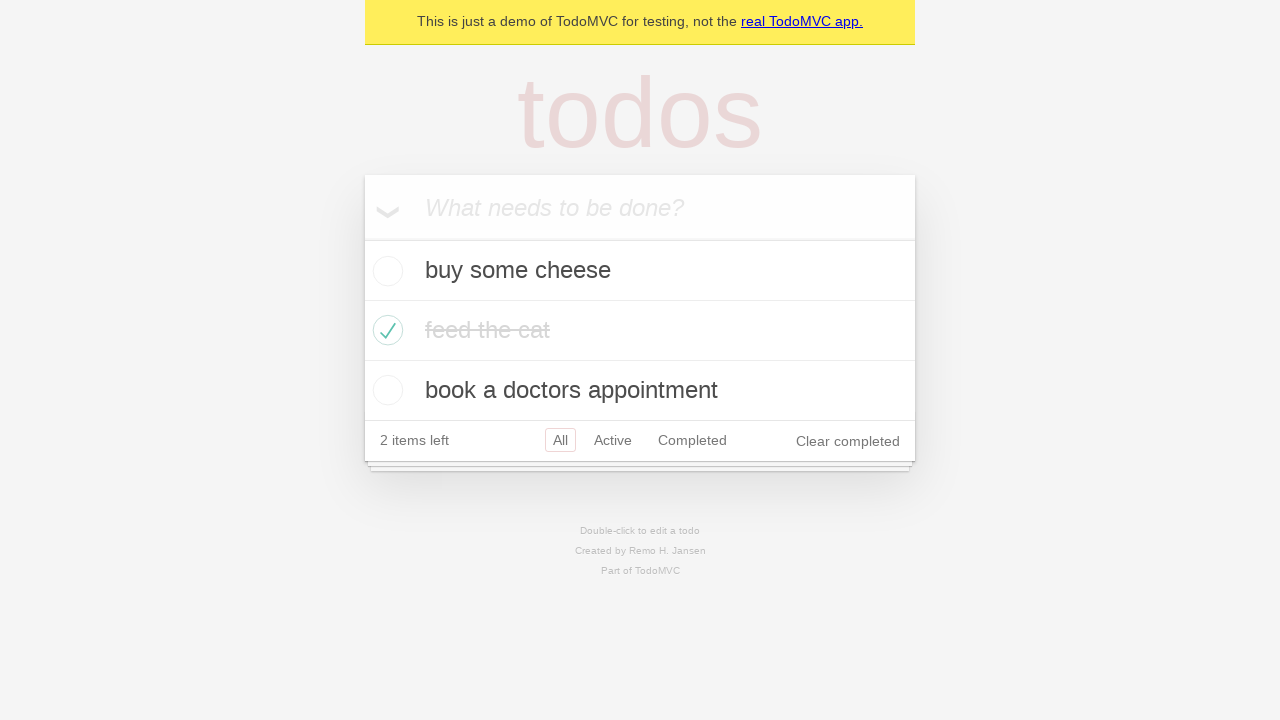

Clicked 'Active' filter at (613, 440) on internal:role=link[name="Active"i]
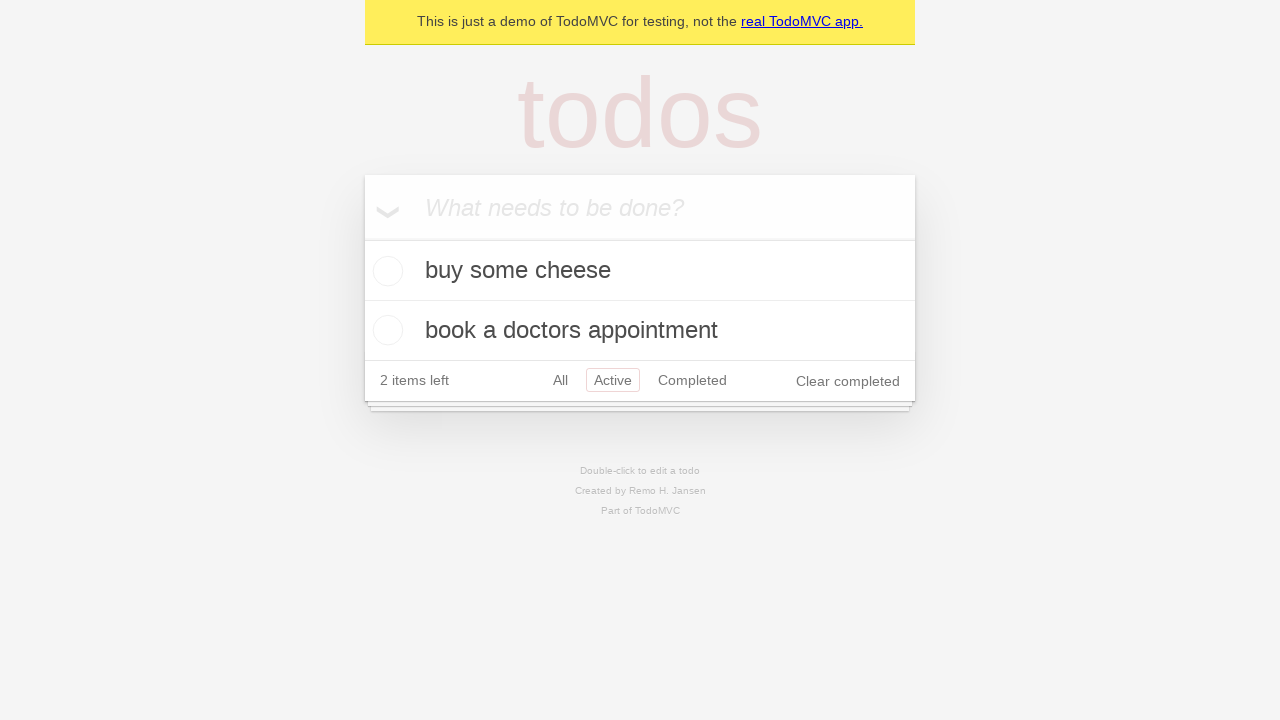

Clicked 'Completed' filter at (692, 380) on internal:role=link[name="Completed"i]
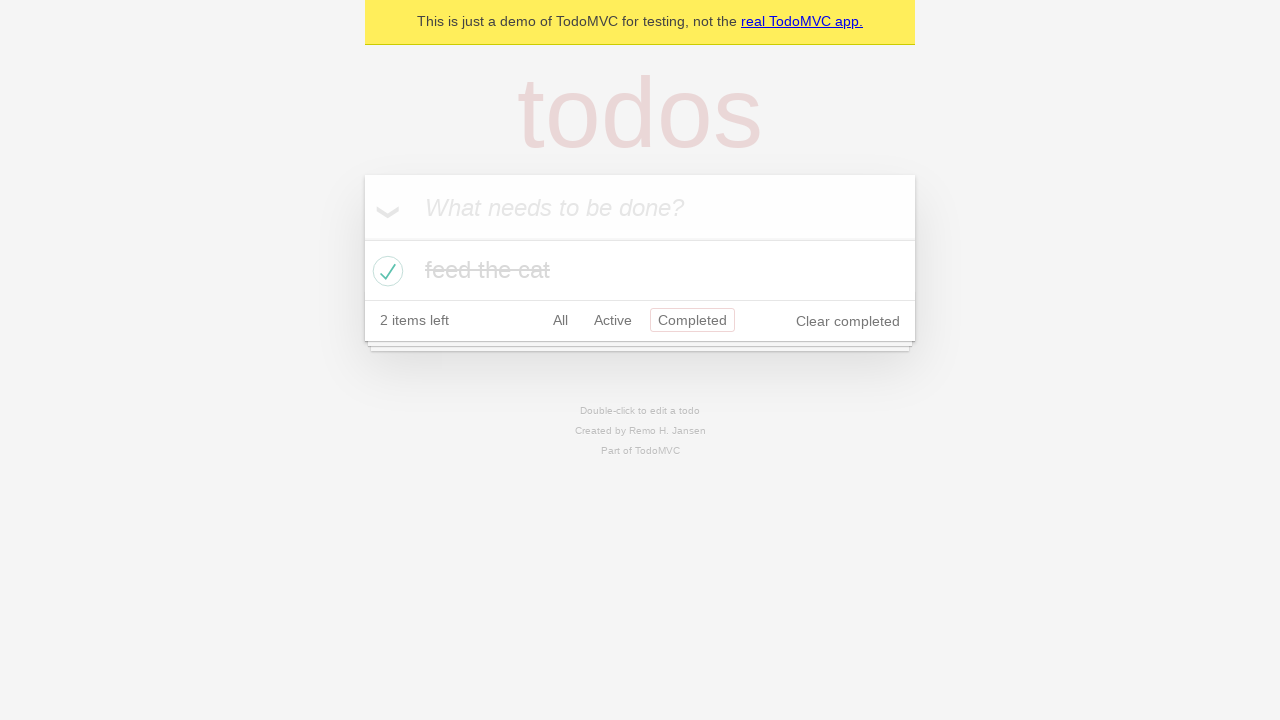

Navigated back from Completed filter
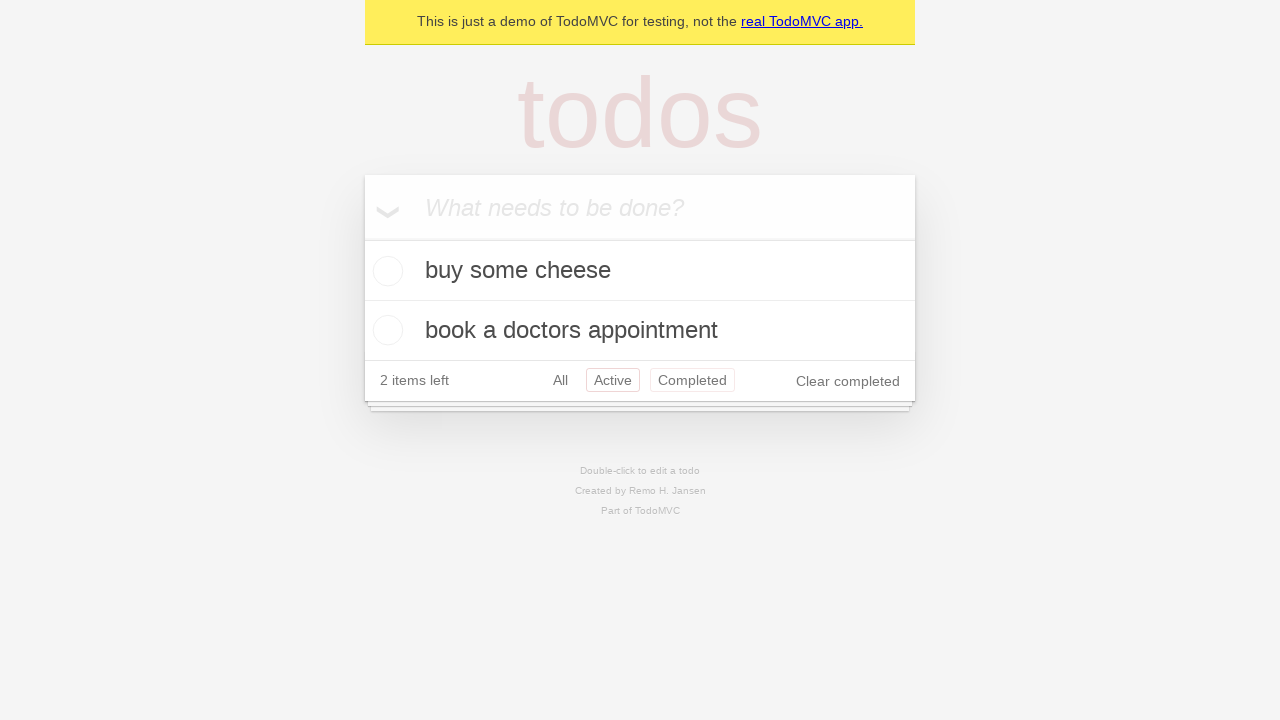

Navigated back from Active filter
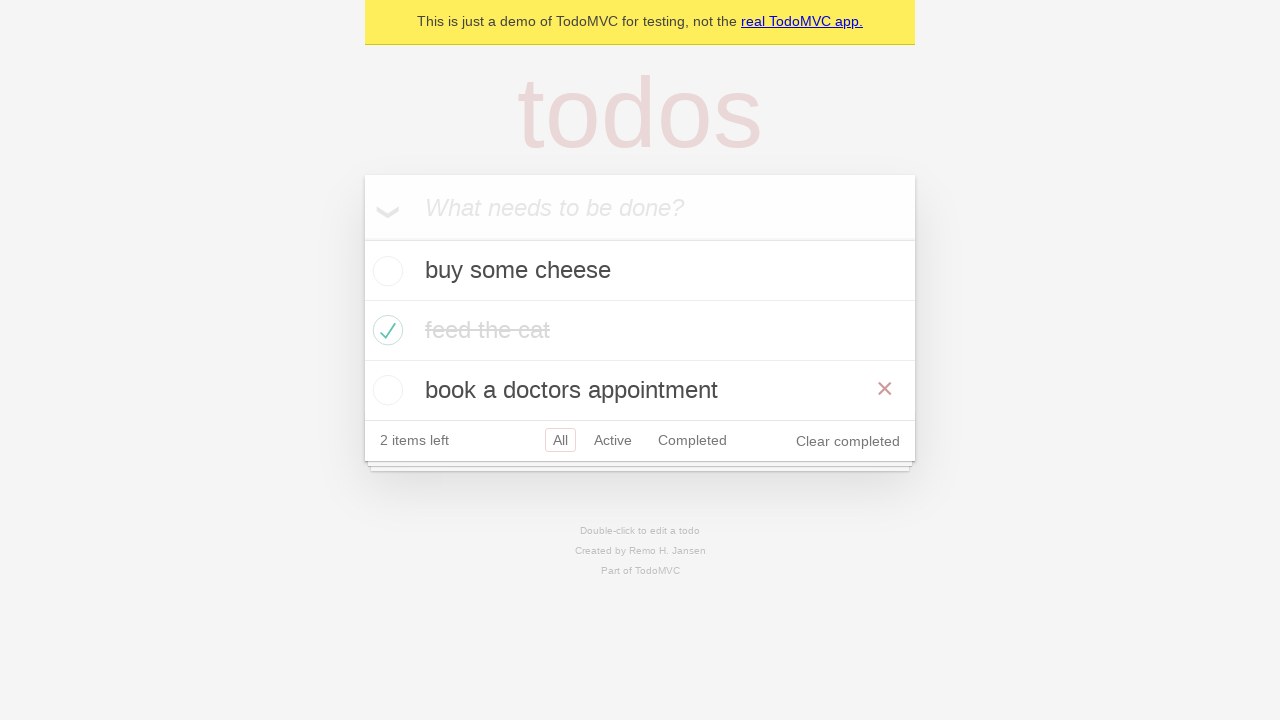

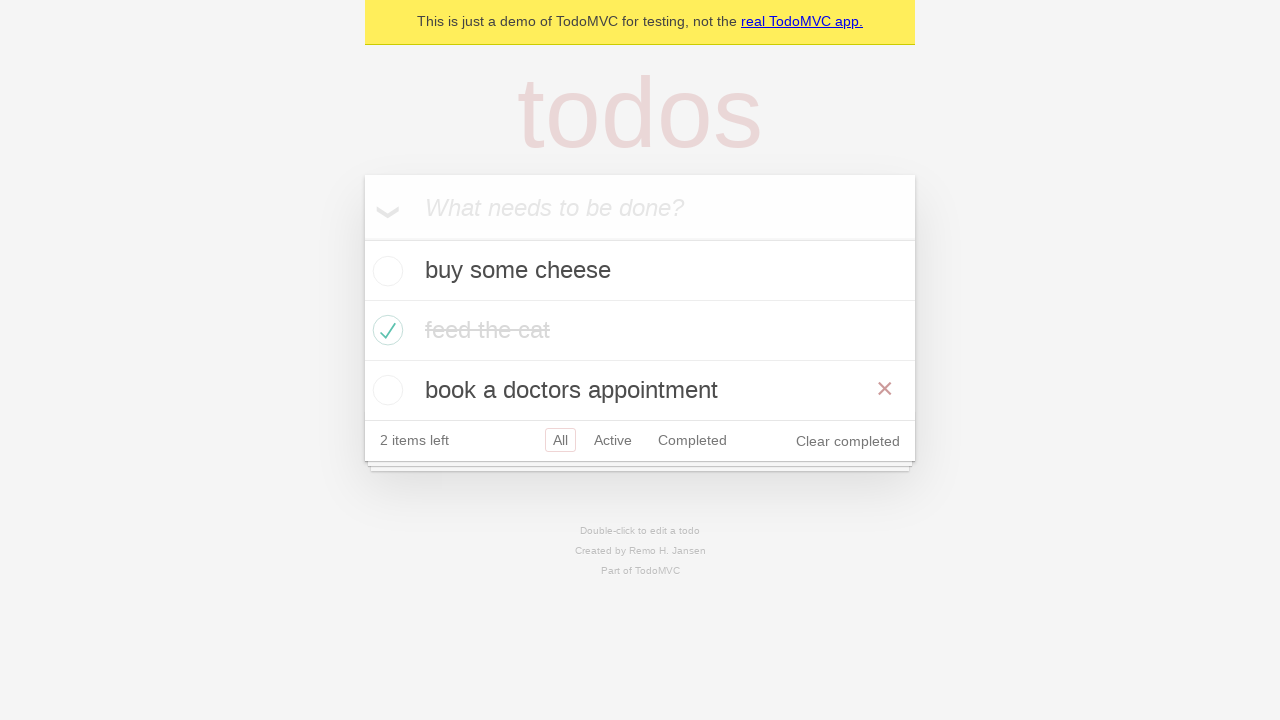